Navigates to a Stepik course page and verifies that links are present on the page

Starting URL: https://stepik.org/course/104774

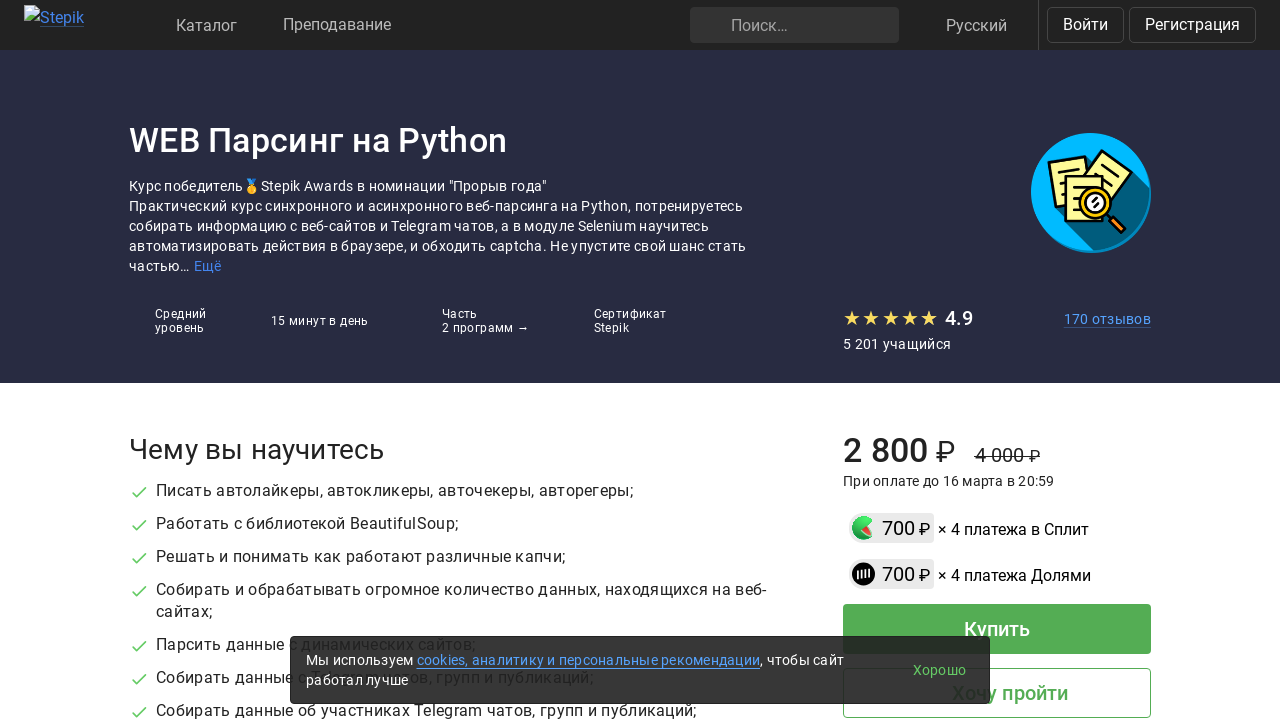

Navigated to Stepik course page (https://stepik.org/course/104774)
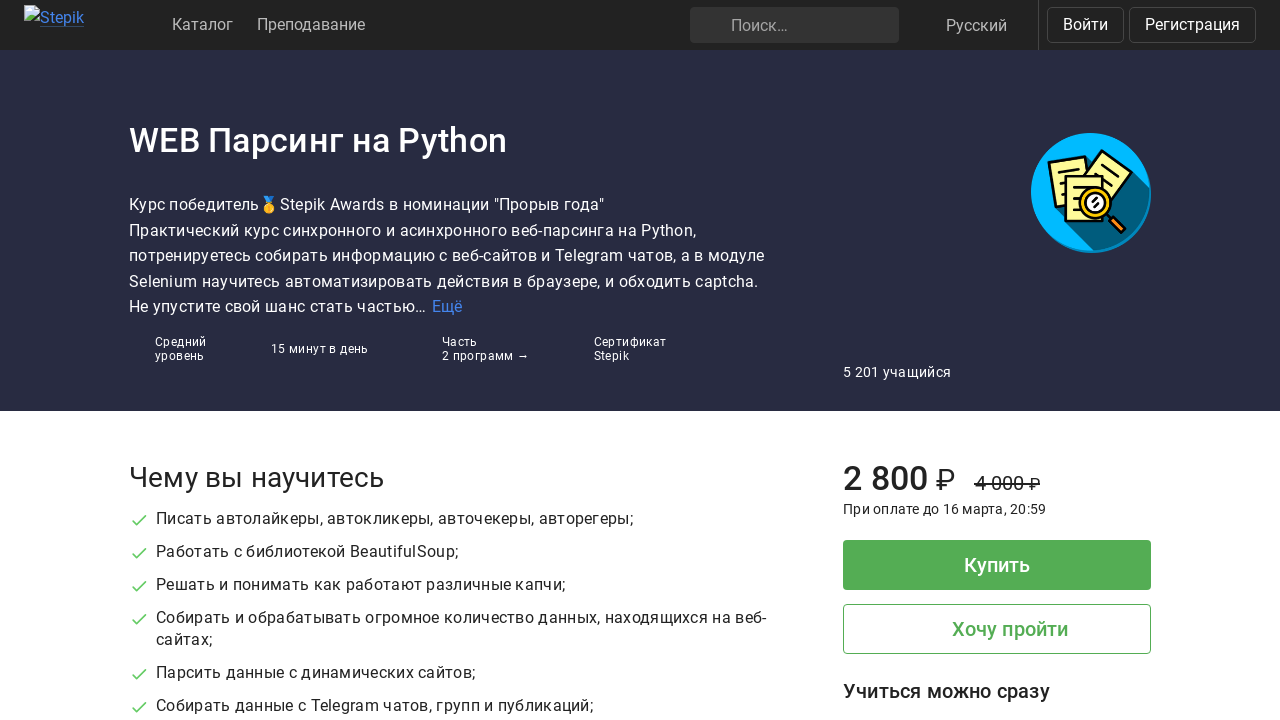

Waited for link element to appear on the page
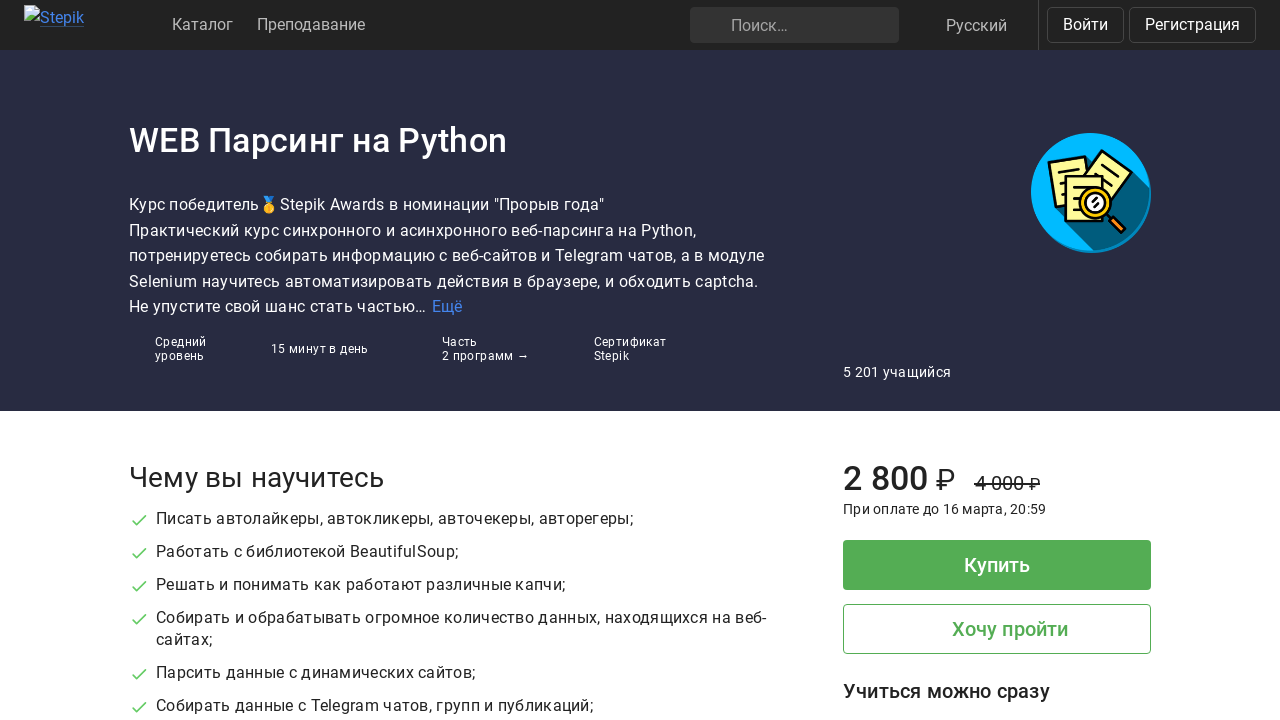

Verified that links are present on the page
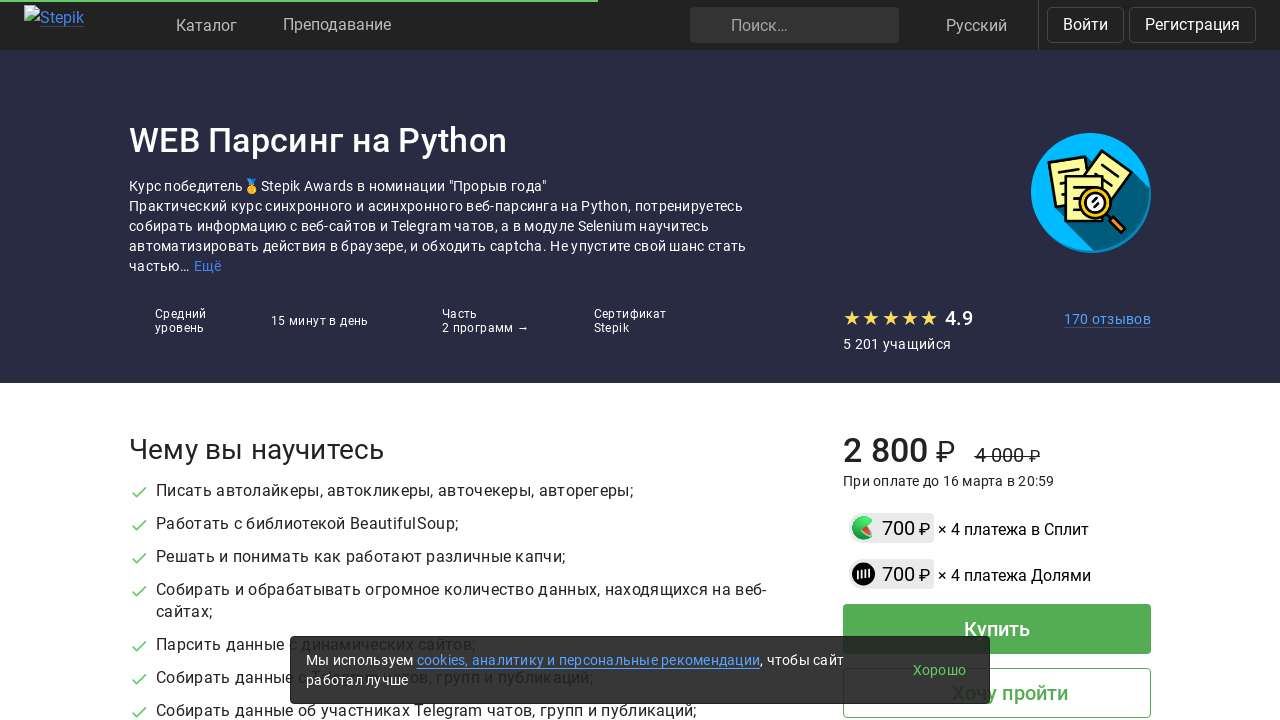

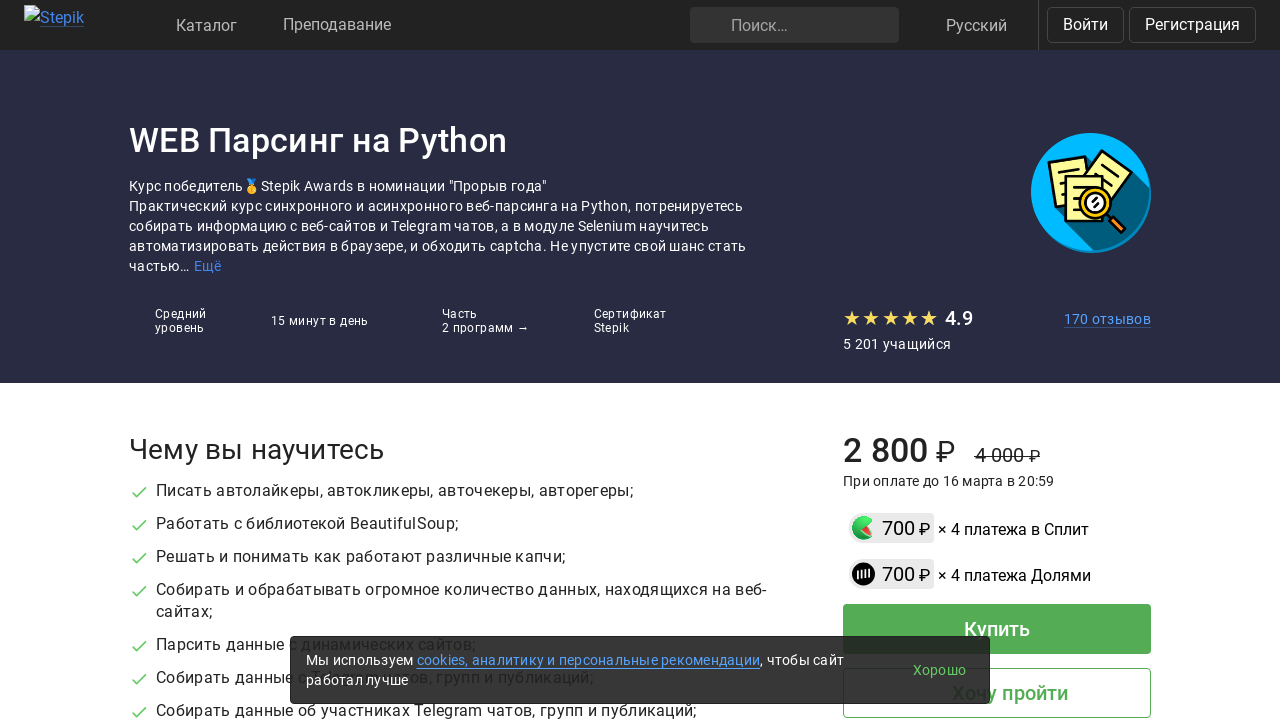